Tests JavaScript prompt dialog by clicking the third button, entering text in the prompt, accepting it, and verifying the entered text appears in the result

Starting URL: https://the-internet.herokuapp.com/javascript_alerts

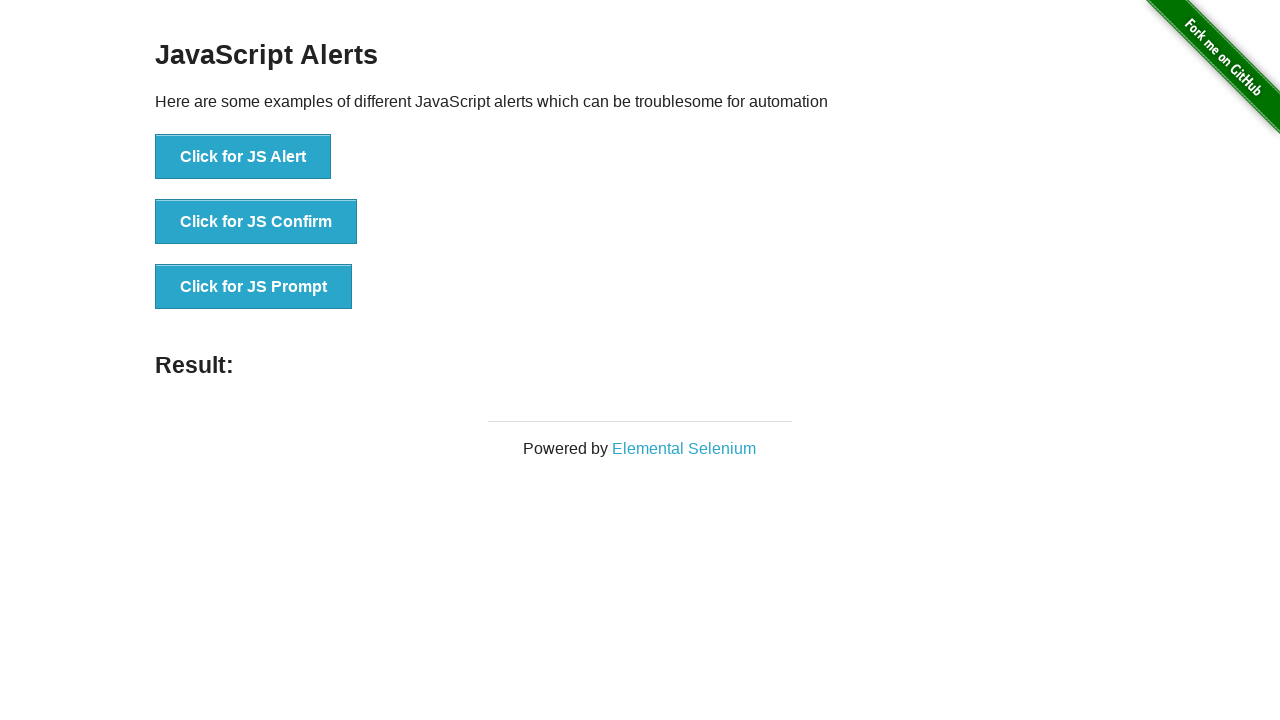

Set up dialog handler to accept prompt with text 'testuser123'
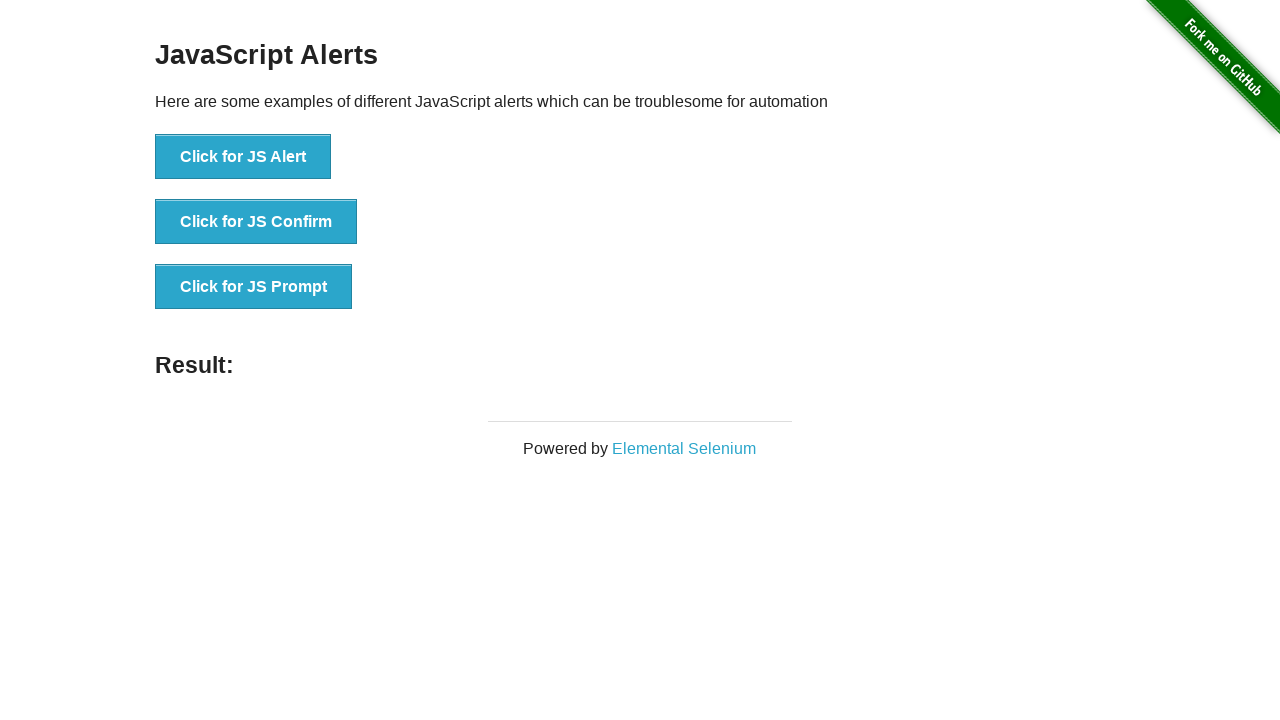

Clicked the third button to trigger JavaScript prompt dialog at (254, 287) on button[onclick='jsPrompt()']
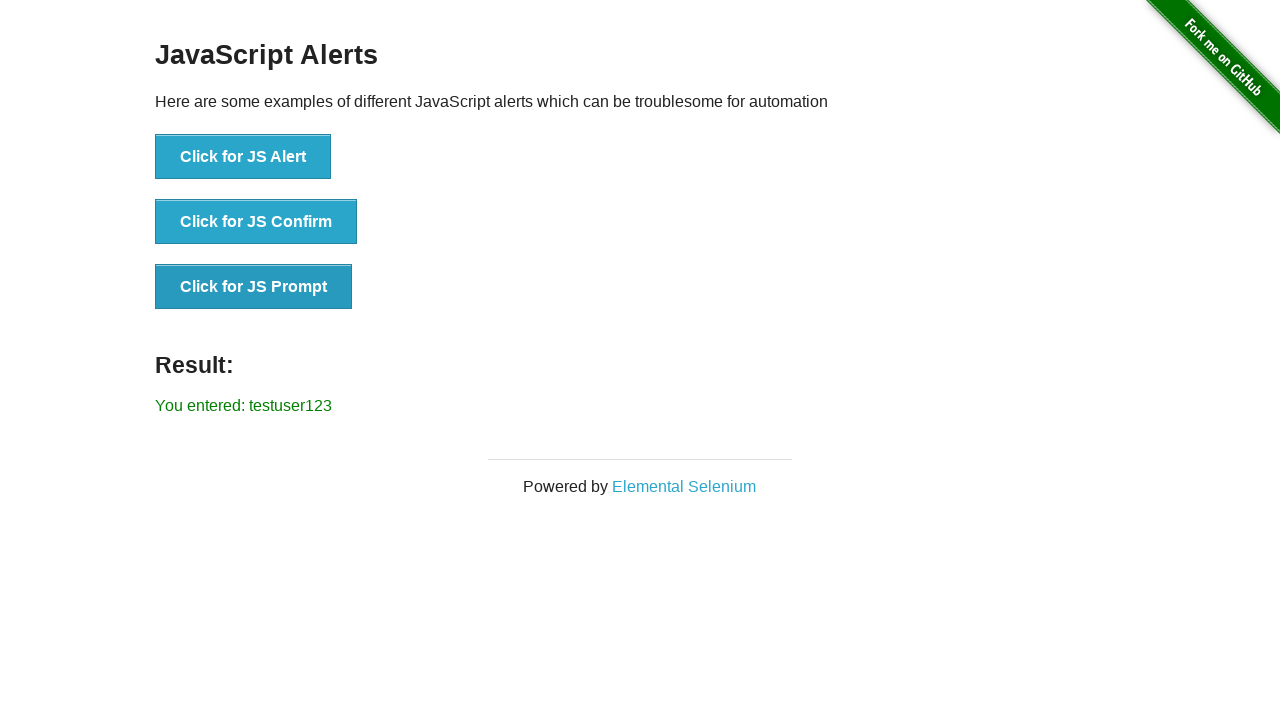

Waited for result element to appear on page
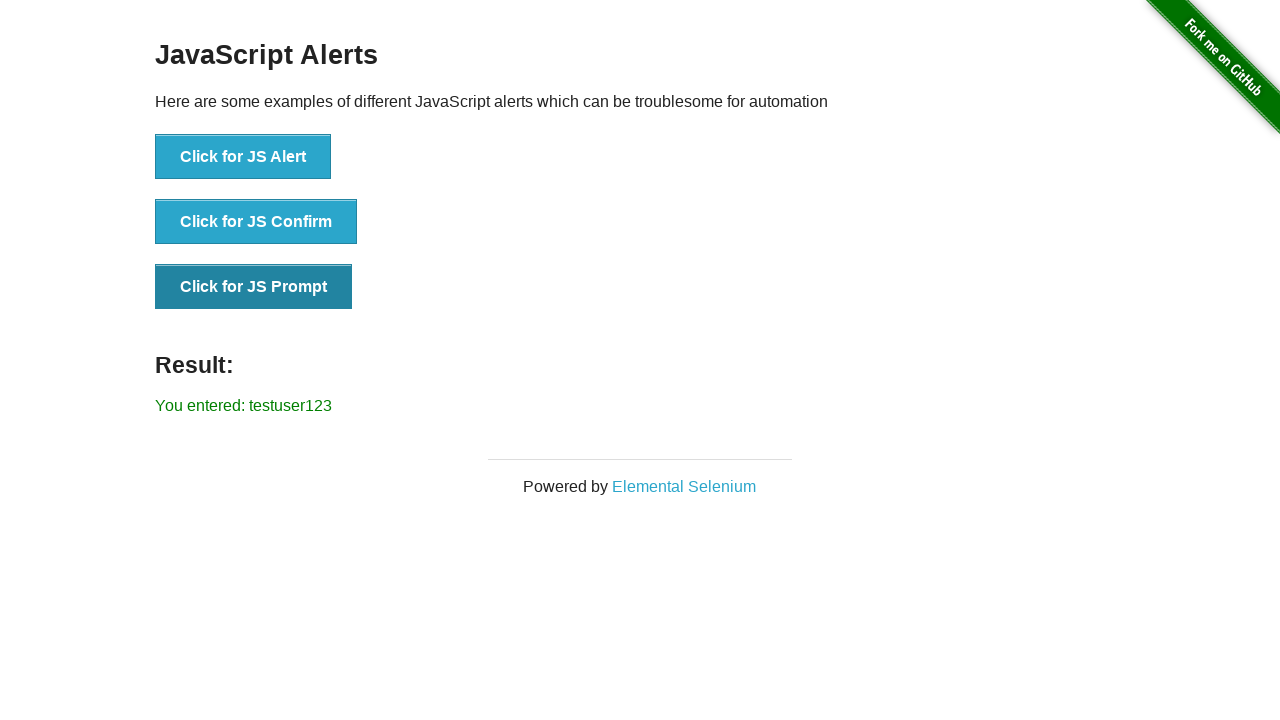

Retrieved text content from result element
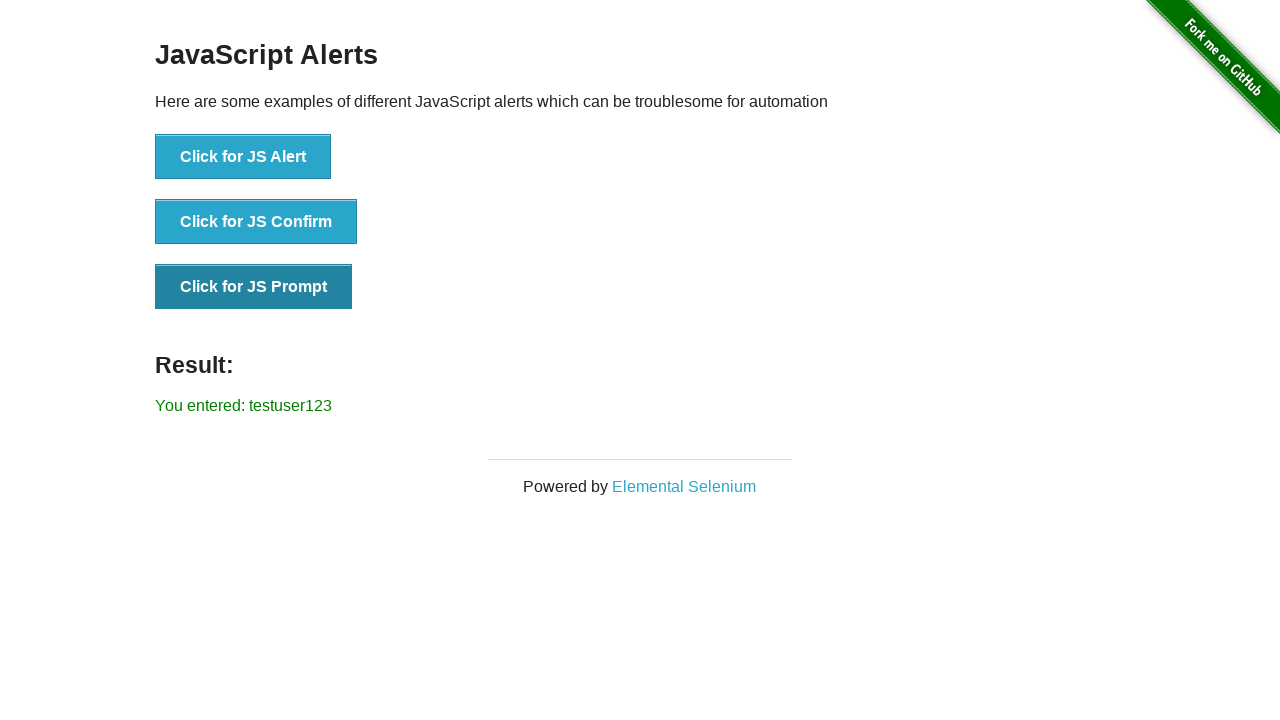

Verified that entered text 'testuser123' appears in result message
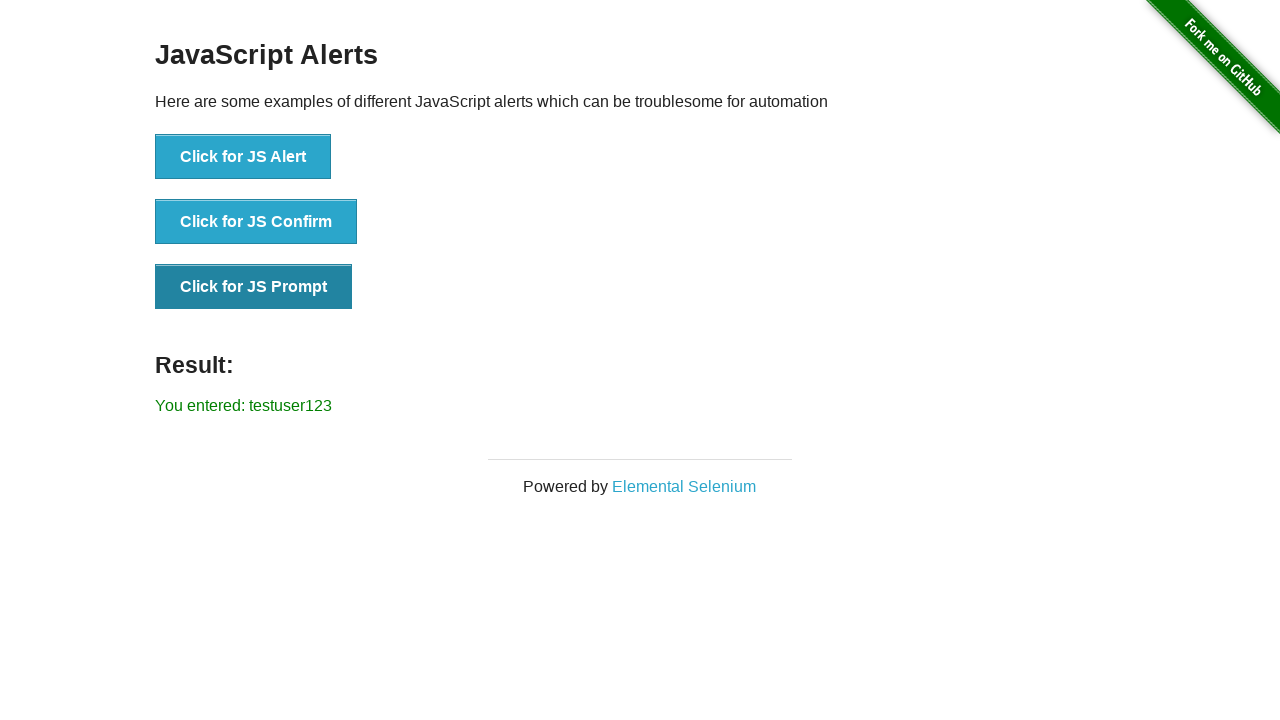

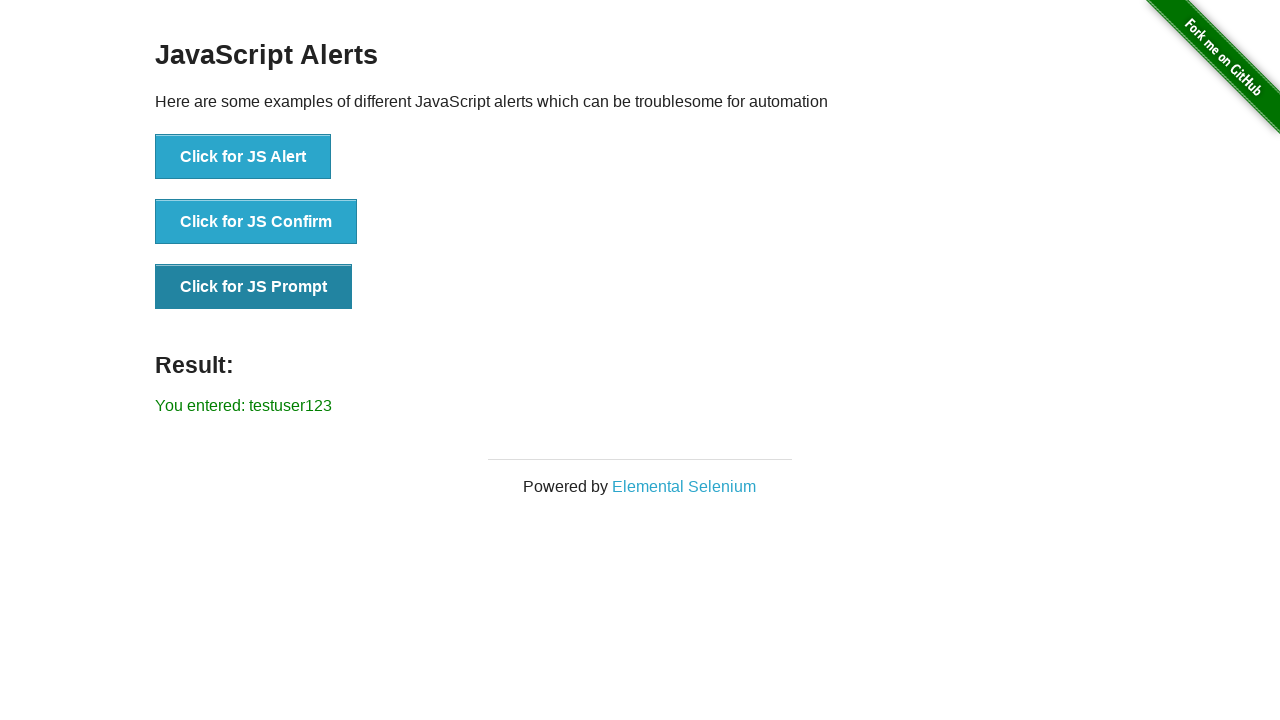